Navigates to a company's financial page on Screener.in and locates the annual report link for a specific financial year.

Starting URL: https://www.screener.in/company/TCS/consolidated/

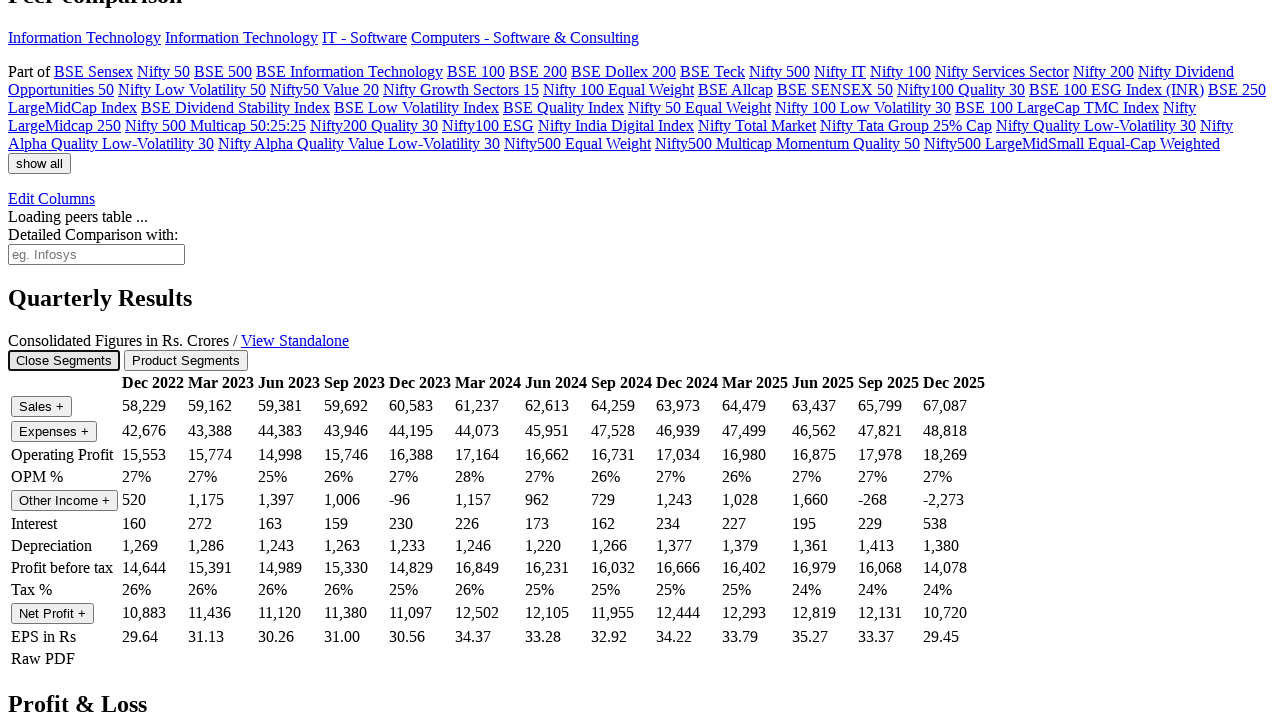

Waited for page to load with company financial data
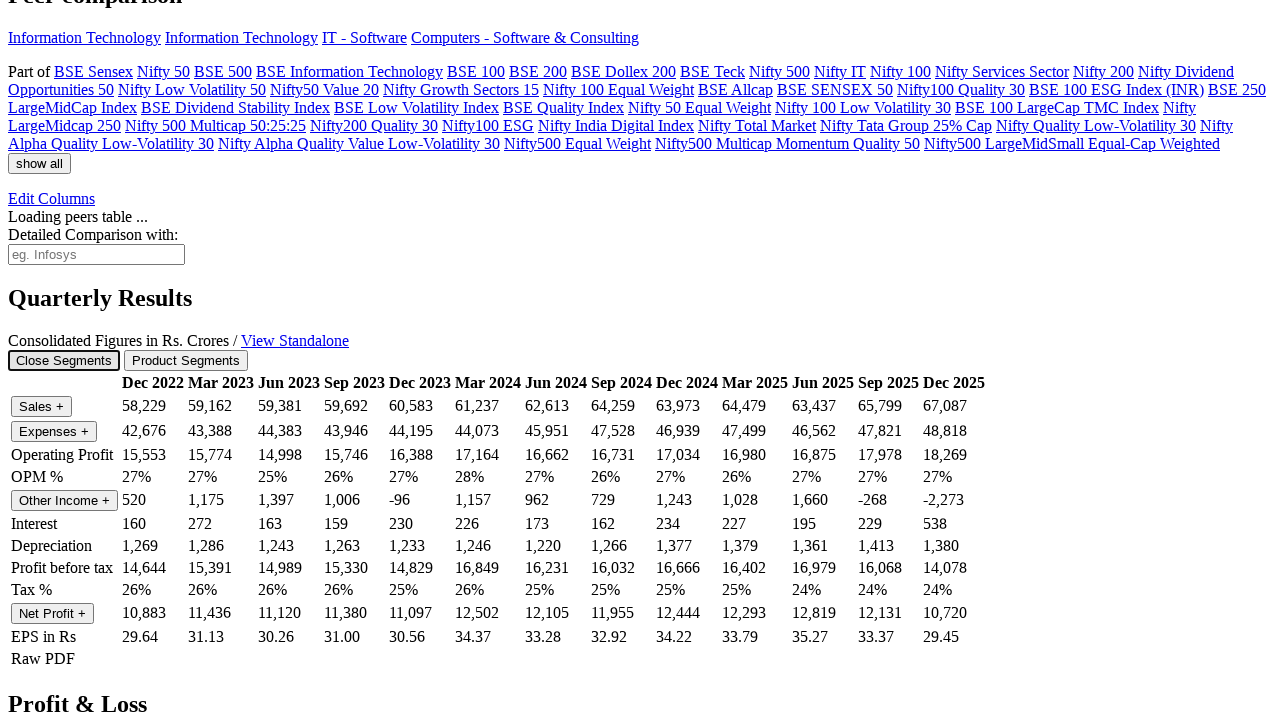

Located annual report link for Financial Year 2023
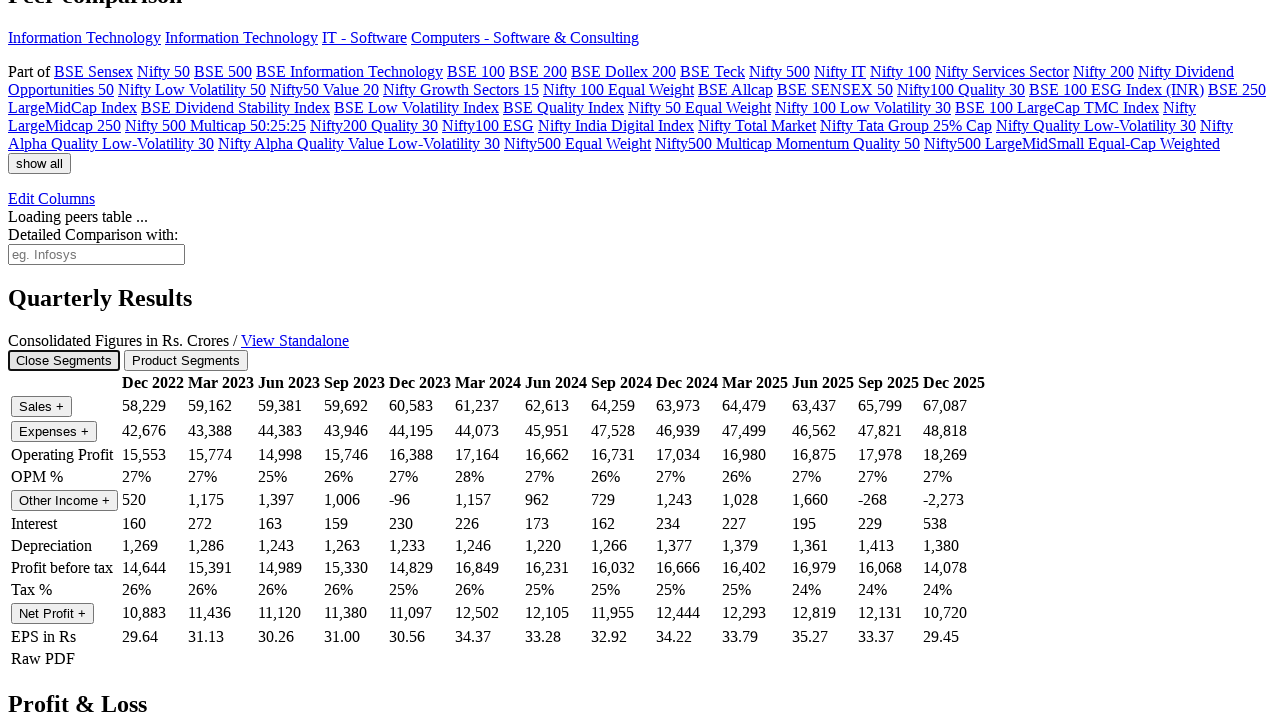

Annual report link became visible
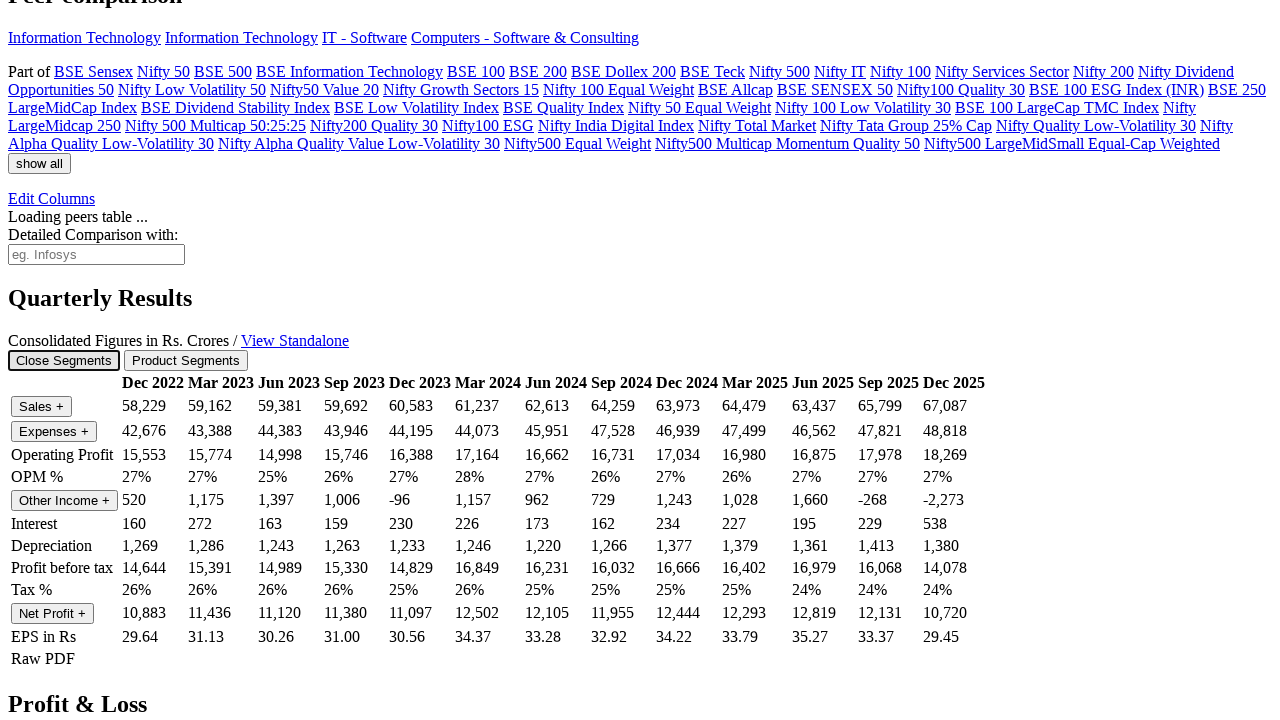

Retrieved href attribute from annual report link
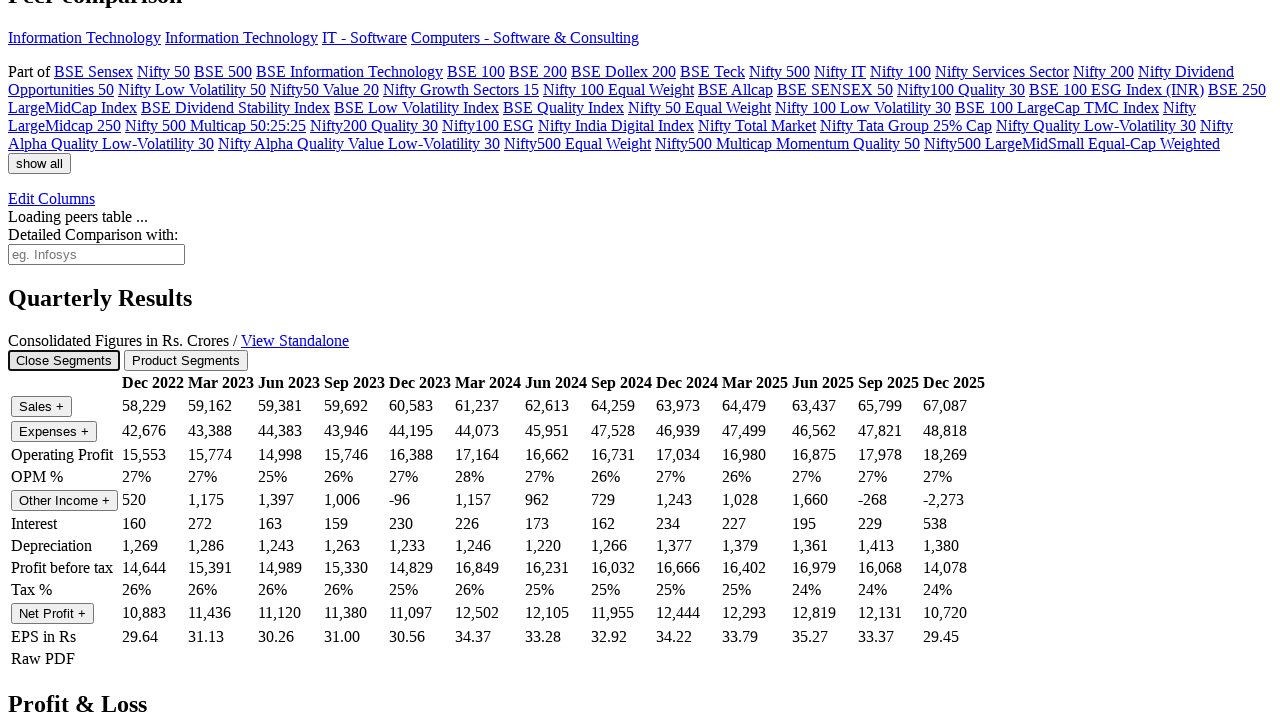

Clicked on annual report link for Financial Year 2023 at (111, 351) on xpath=//a[contains(text(), "Financial Year 2023")]
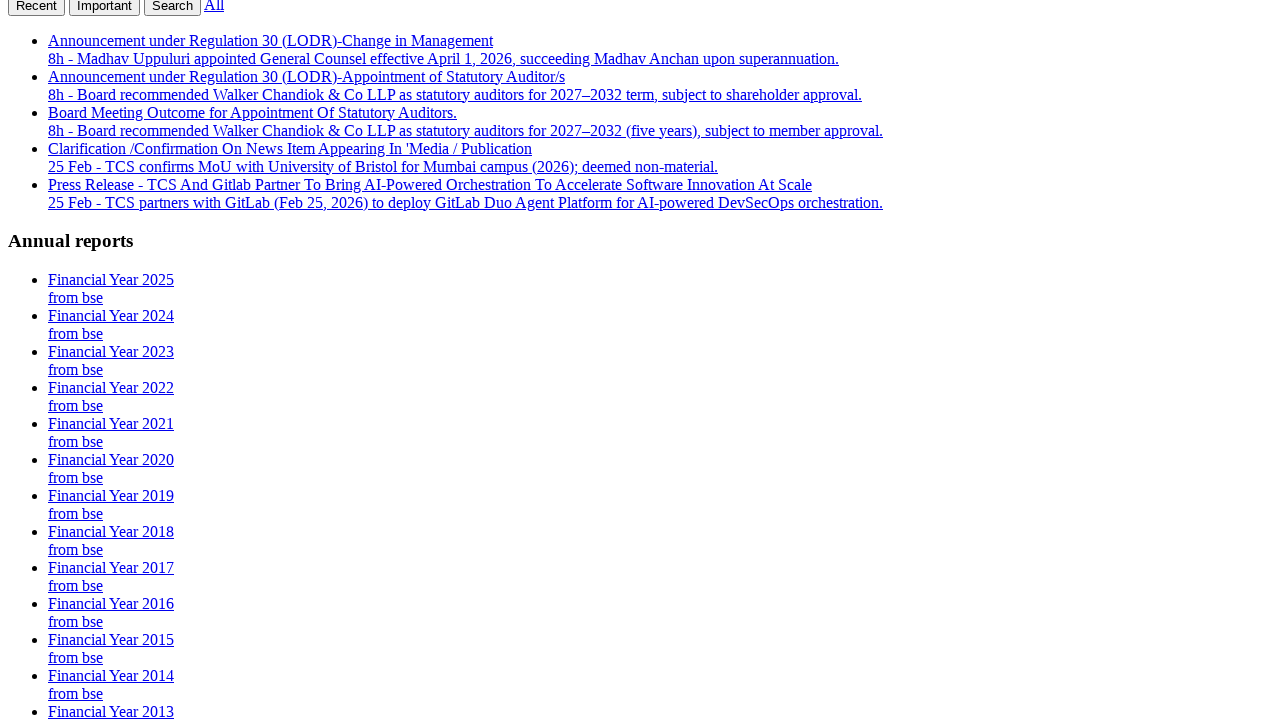

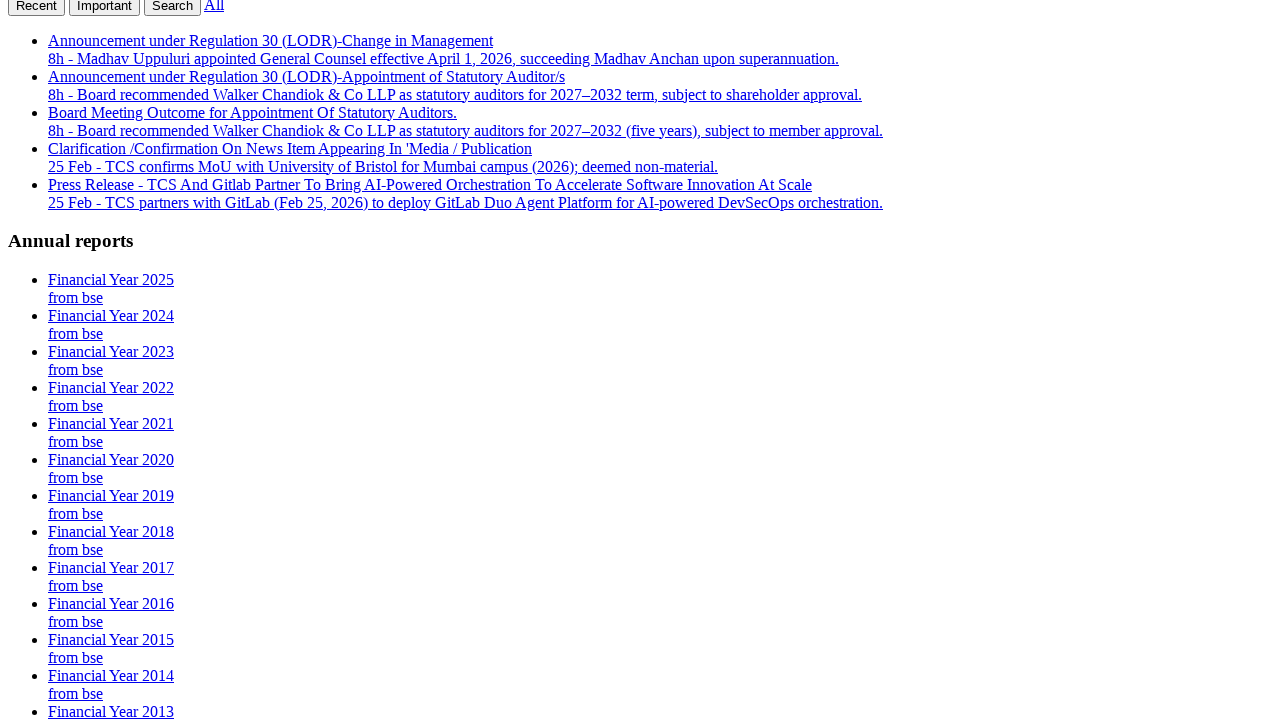